Tests handling text input fields by filling name, email, phone, and textarea fields with different approaches

Starting URL: https://testautomationpractice.blogspot.com/

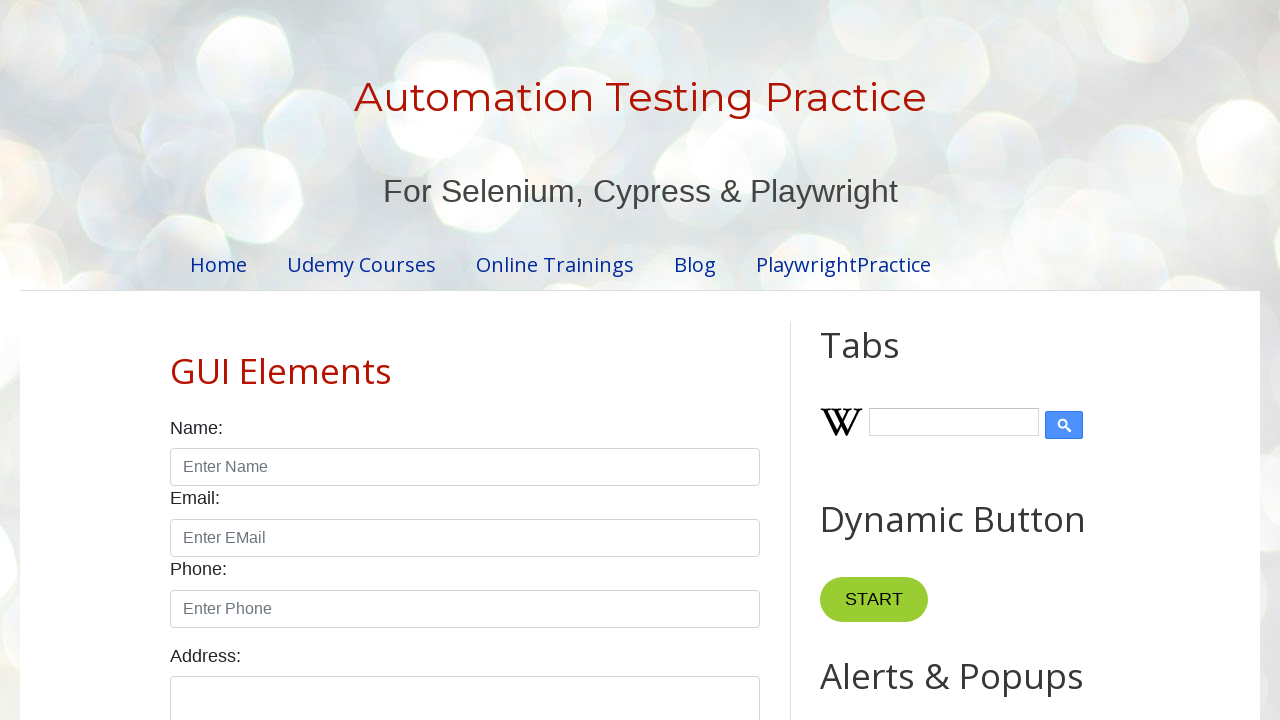

Filled name field with 'Sachin' on [id="name"]
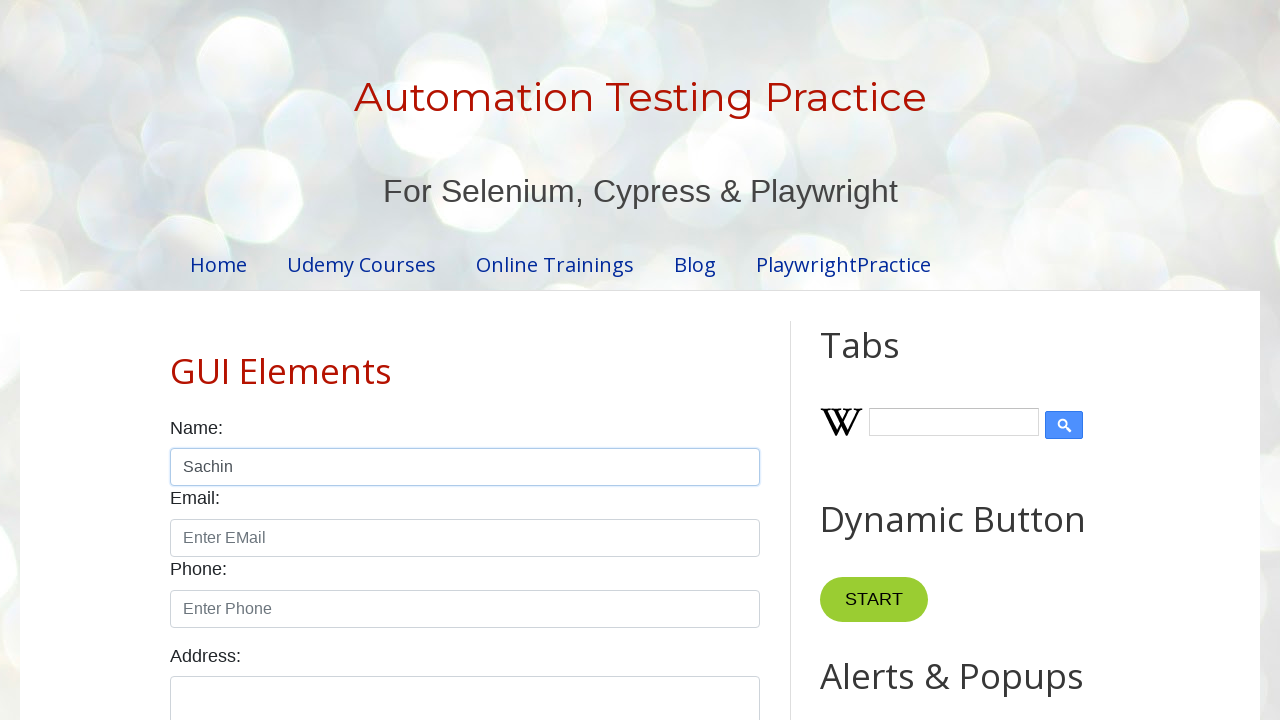

Filled email field with 's@ch.in' on [id="email"]
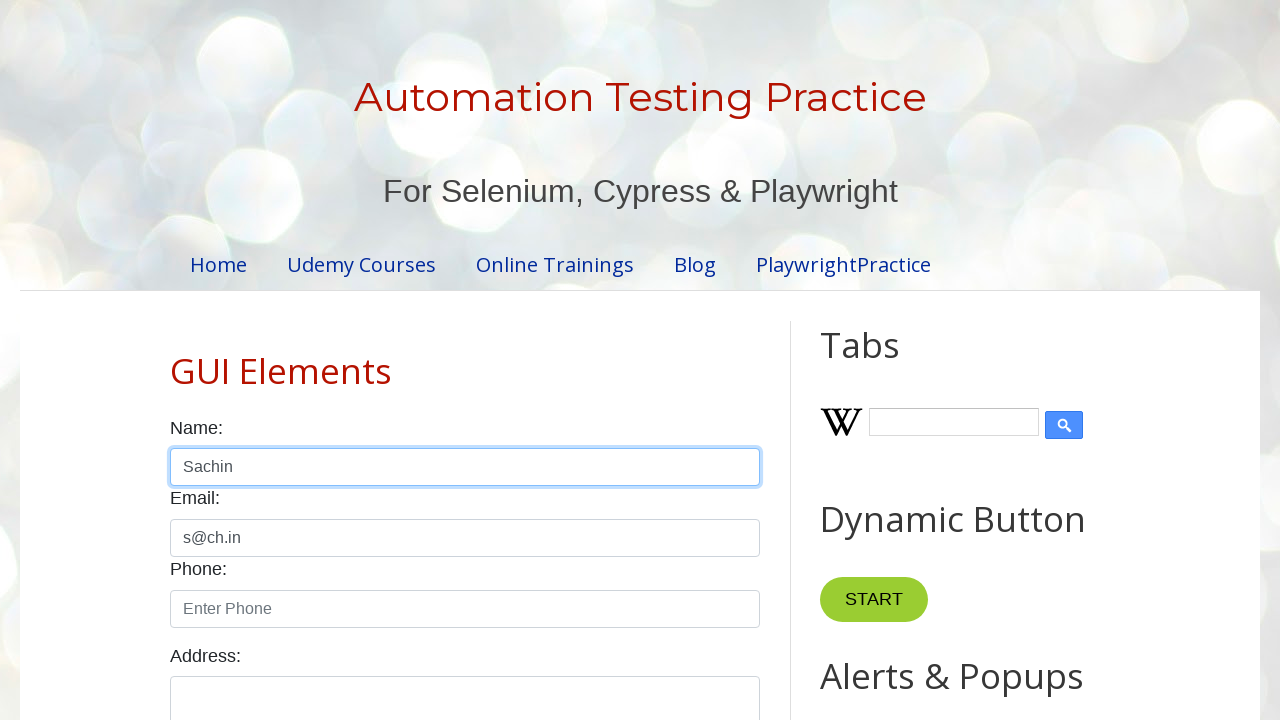

Typed phone number '1234567890' into phone field on [id="phone"]
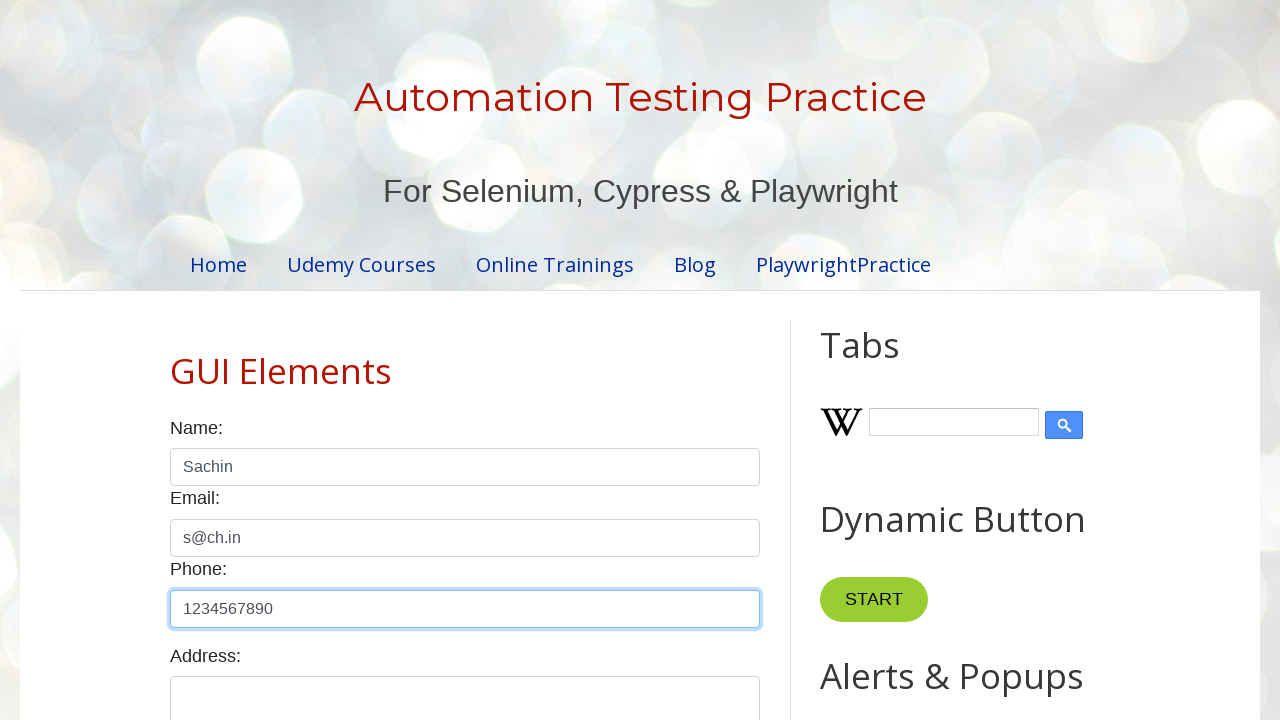

Typed 'Sachin kn, Chikkamagaluru (D)' into textarea field on [id="textarea"]
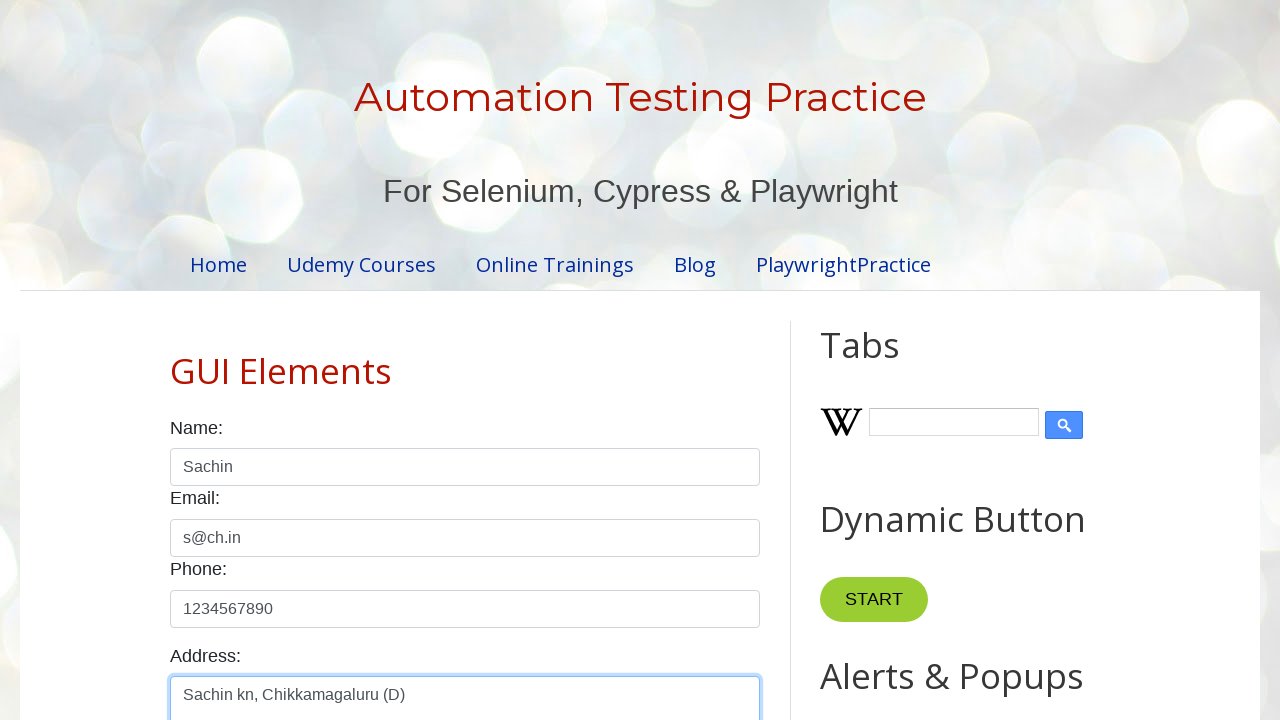

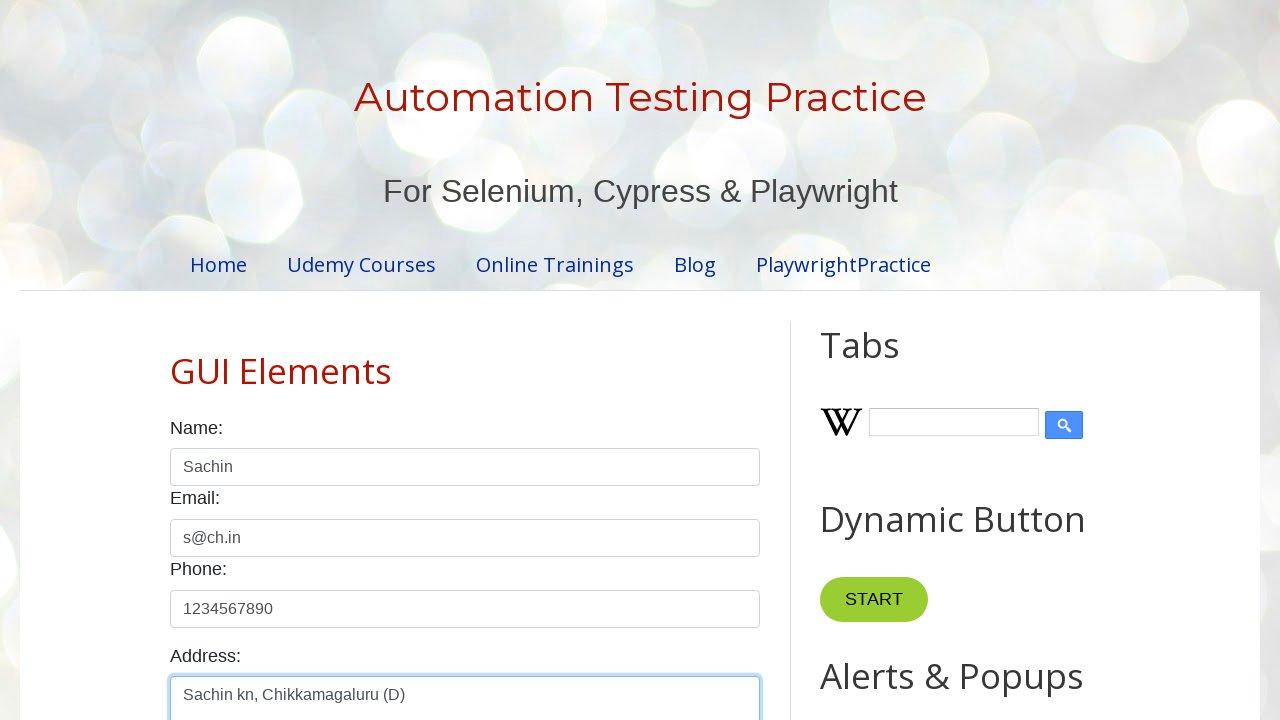